Tests a sequence of button clicks with wait conditions, clicking through buttons in order and verifying the final success message

Starting URL: https://eviltester.github.io/synchole/buttons.html

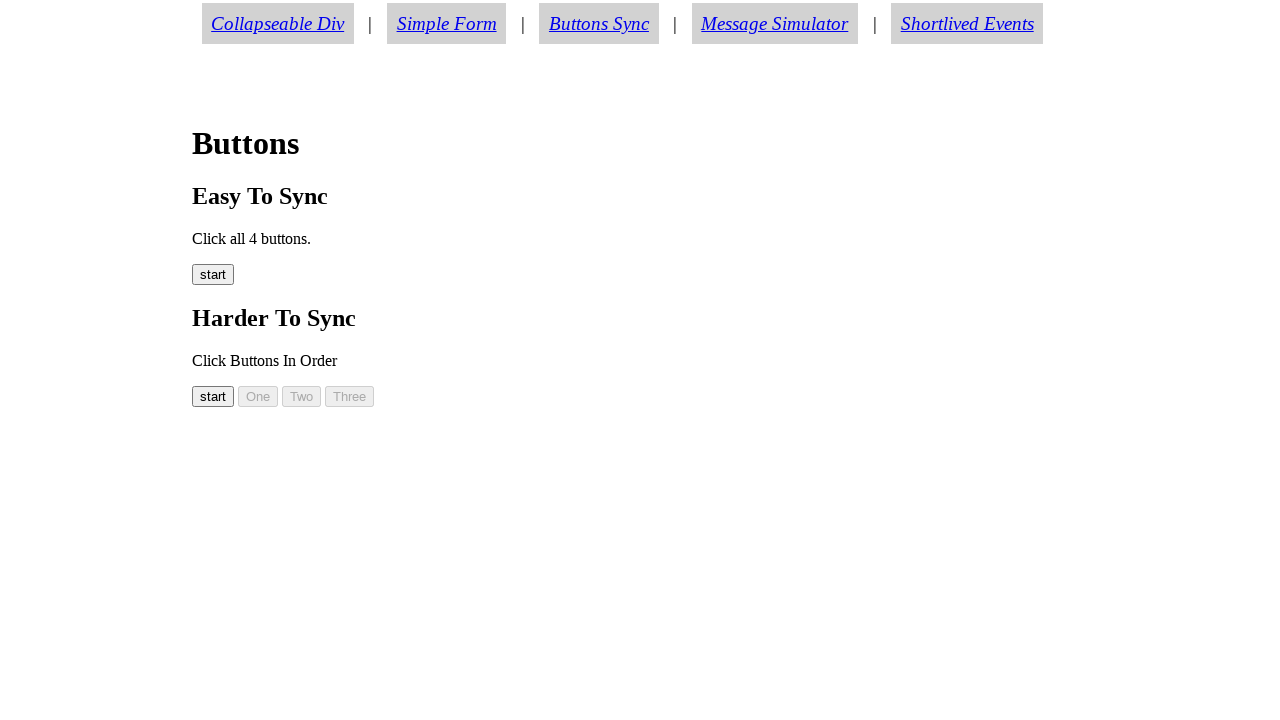

Clicked the start button (easy00) at (213, 275) on #easy00
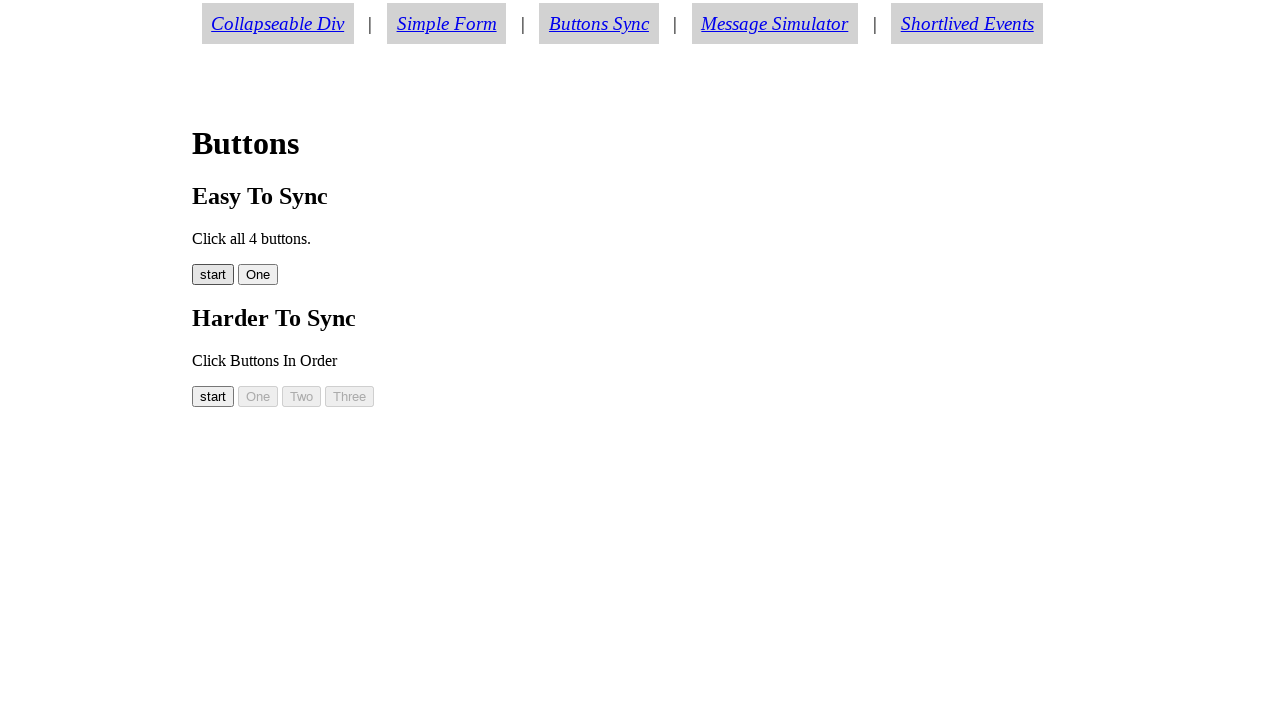

Clicked button one (easy01) at (258, 275) on #easy01
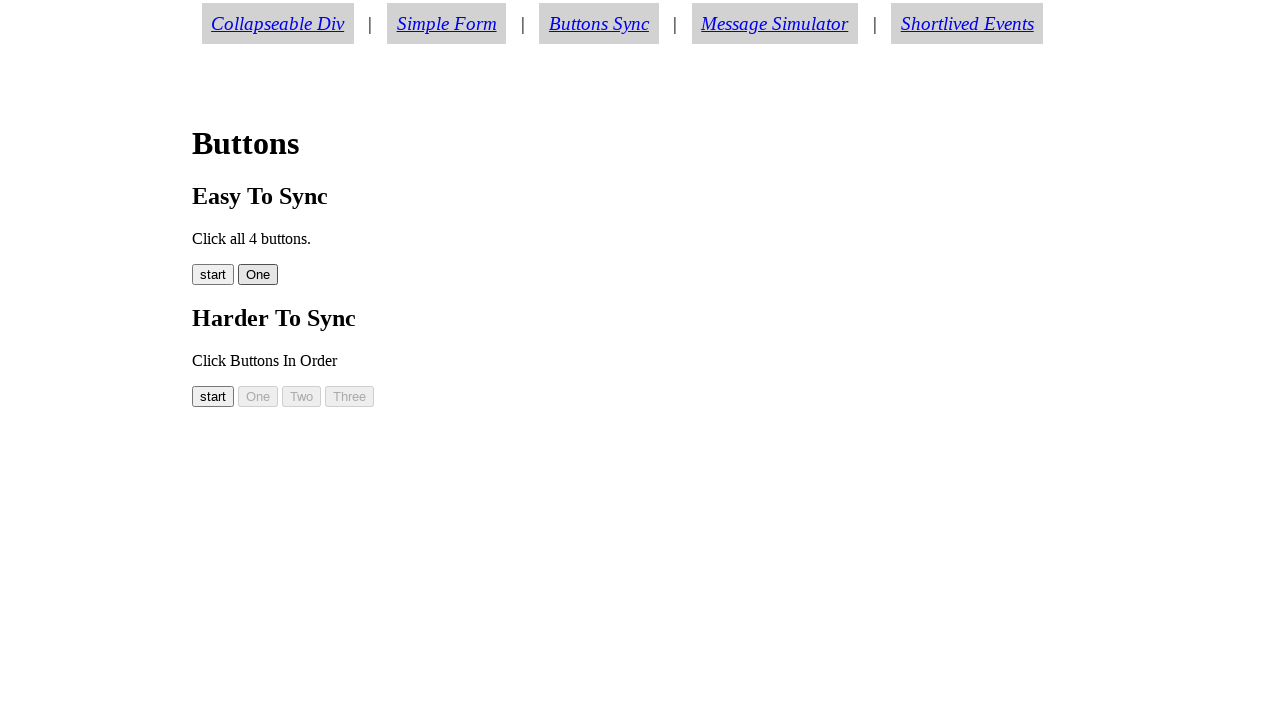

Button two (easy02) appeared and is ready
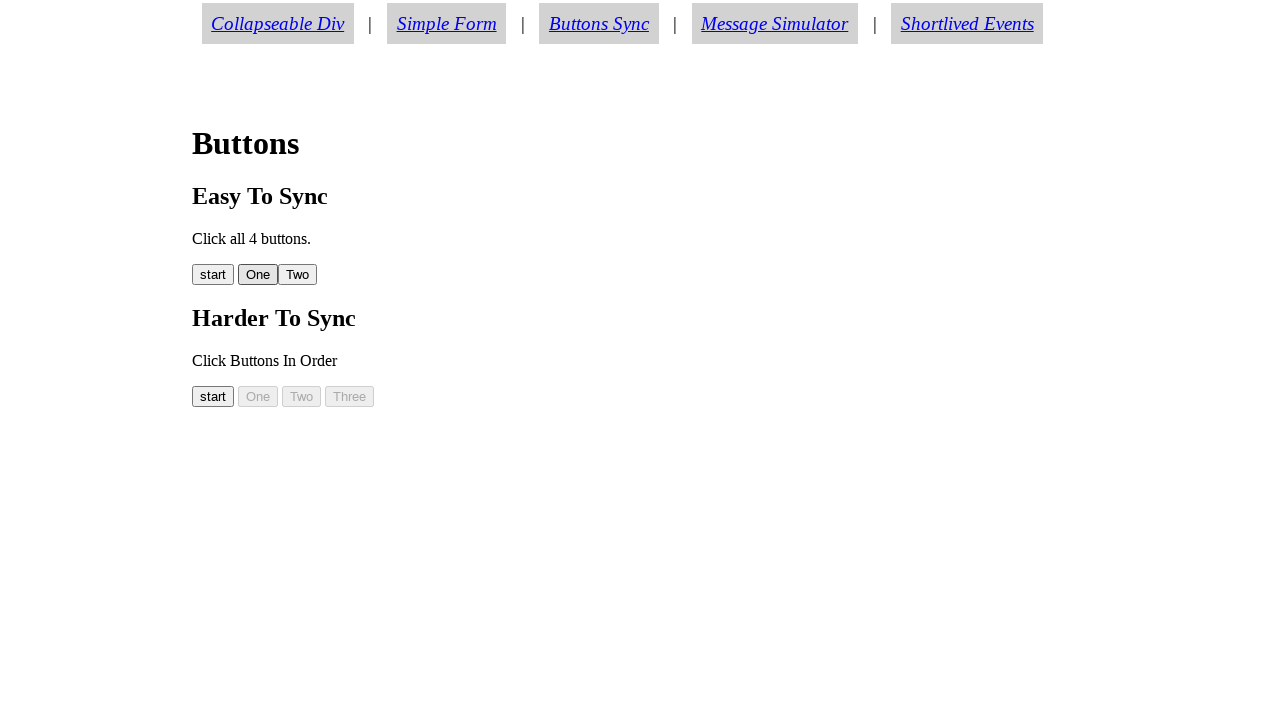

Clicked button two (easy02) at (298, 275) on xpath=//button[@id='easy02']
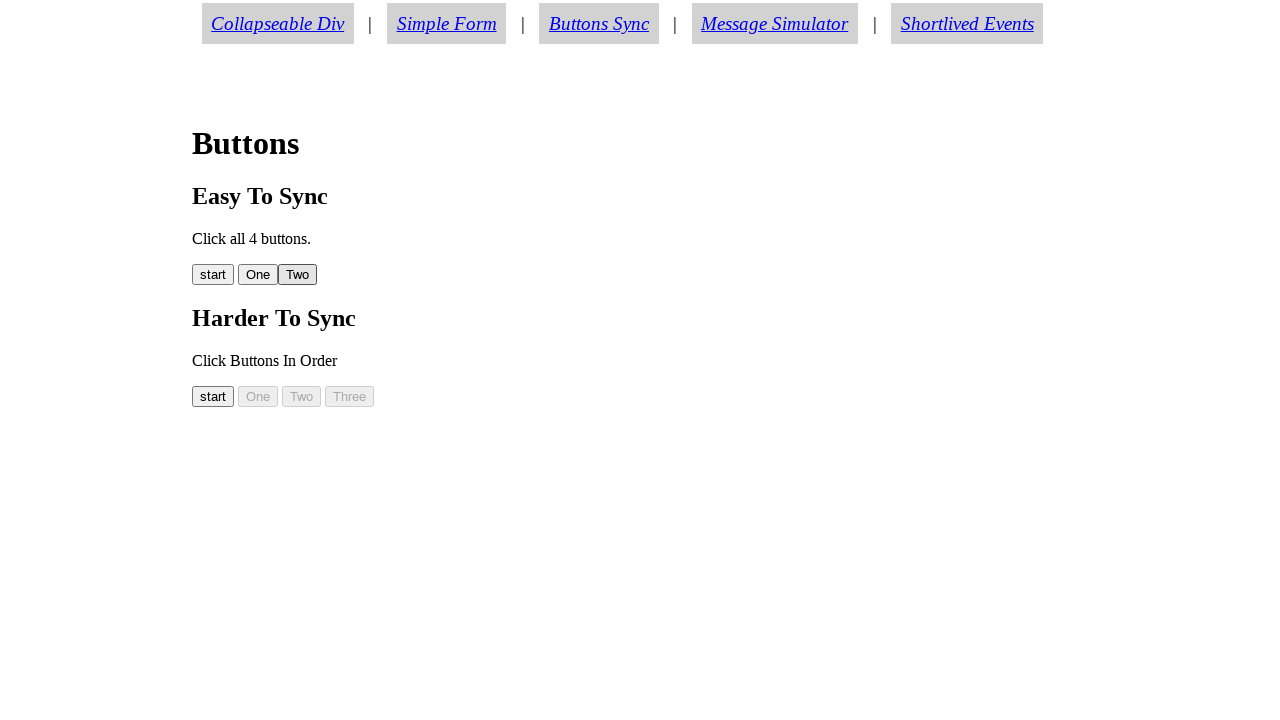

Clicked button three (easy03) at (342, 275) on #easy03
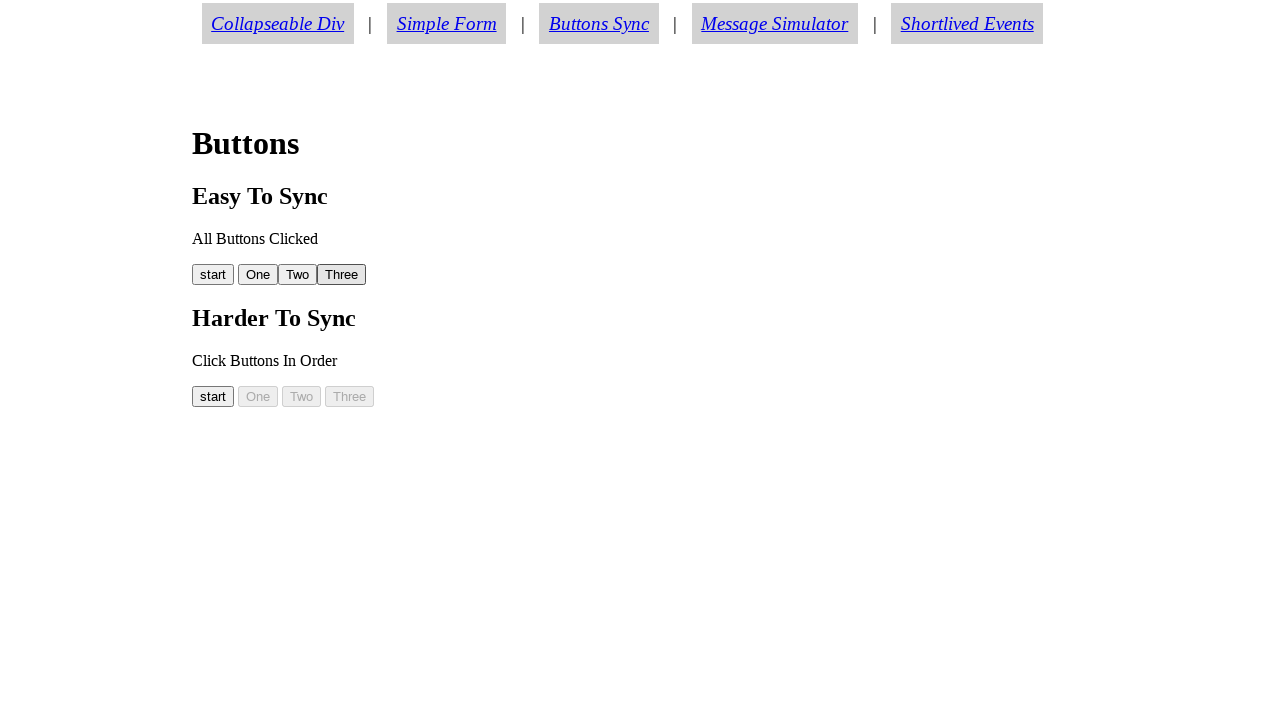

Success message element (easybuttonmessage) appeared
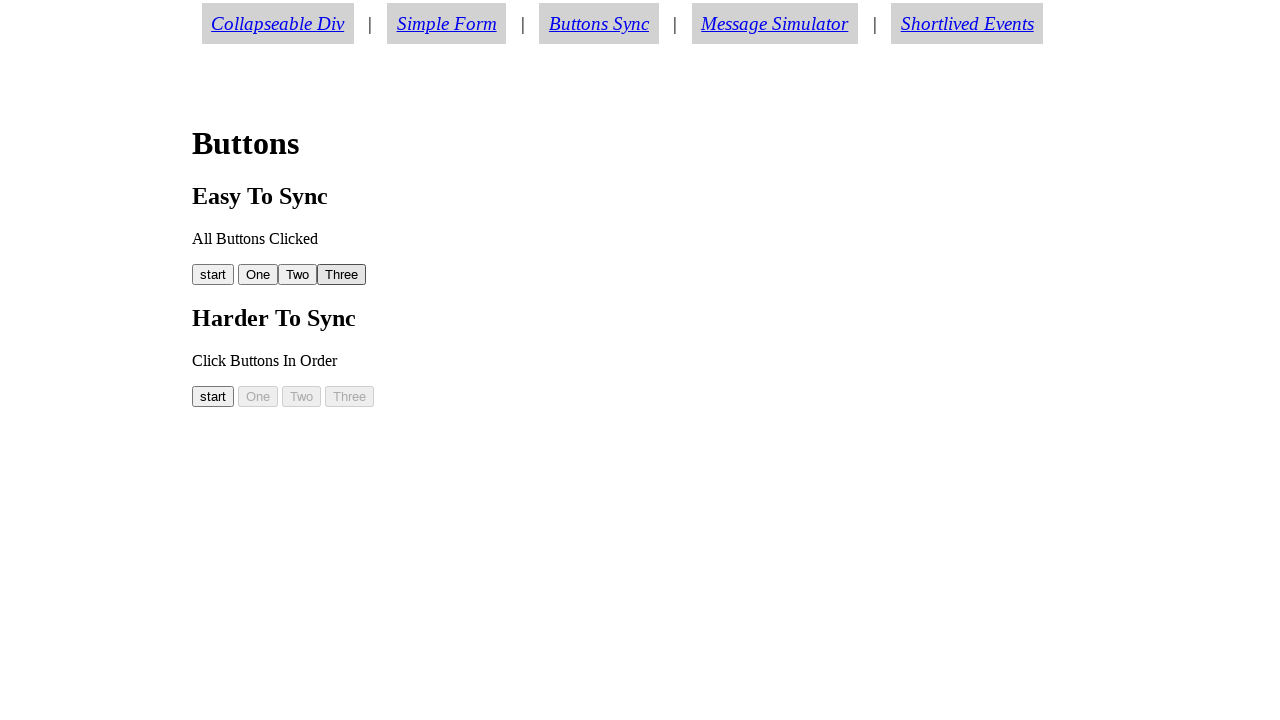

Verified success message displays 'All Buttons Clicked'
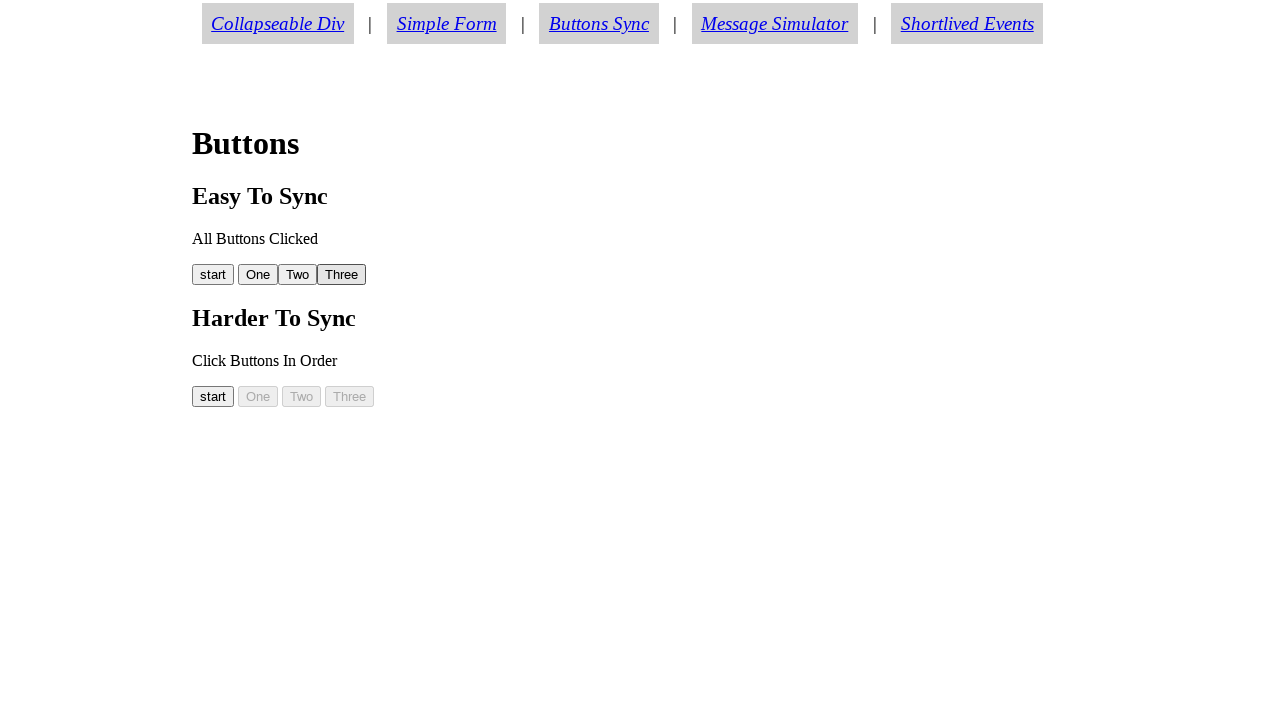

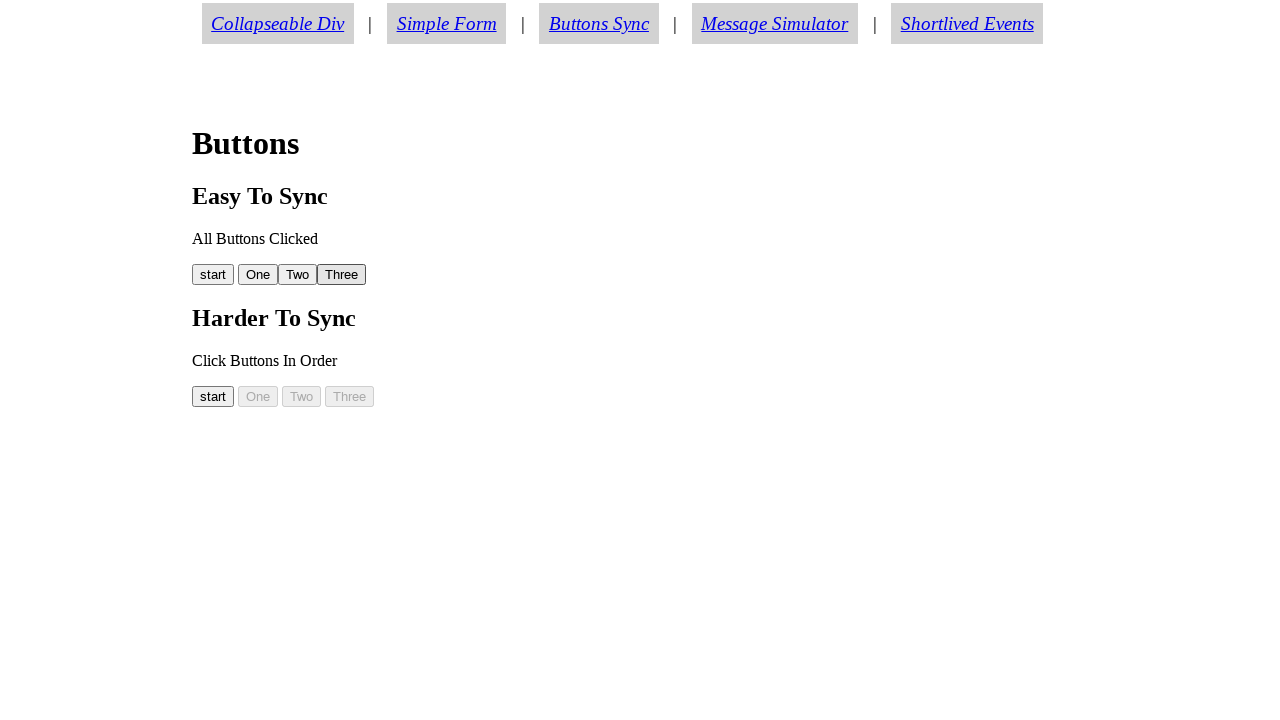